Tests clicking the "Get started" link and verifies navigation to the intro page

Starting URL: https://playwright.dev/

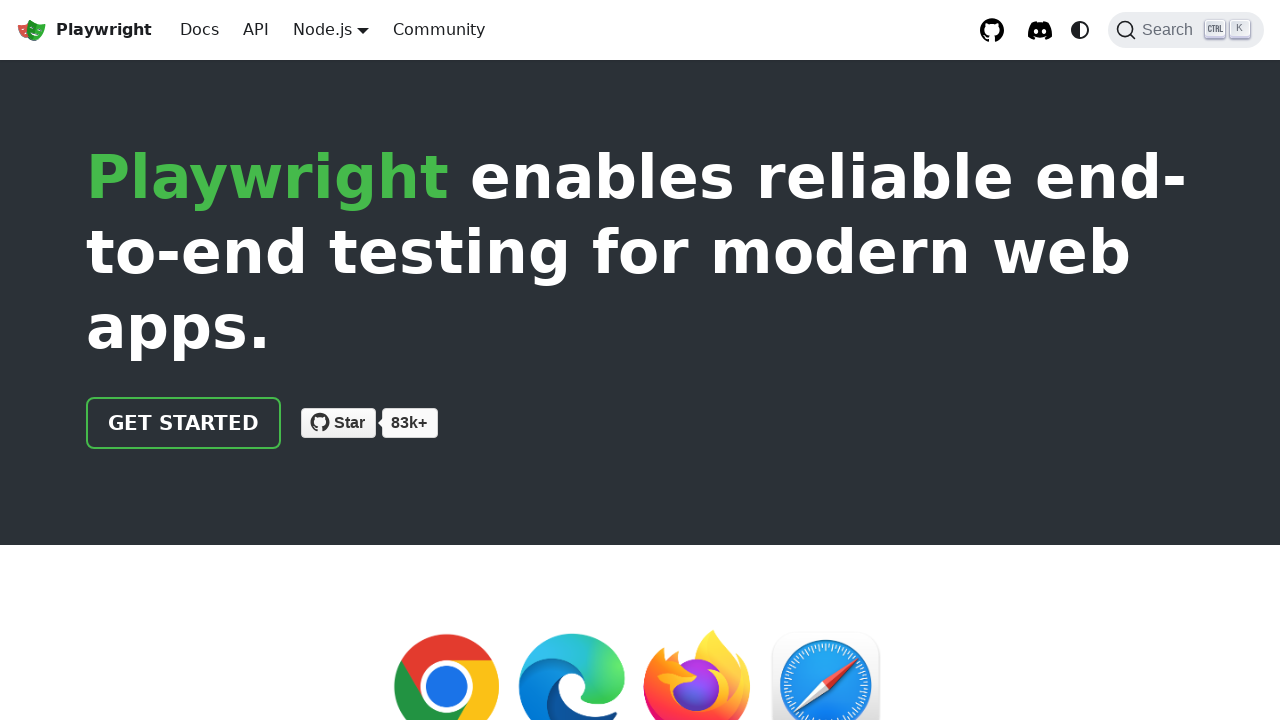

Clicked the 'Get started' link on Playwright.dev homepage at (184, 423) on internal:role=link[name="Get started"i]
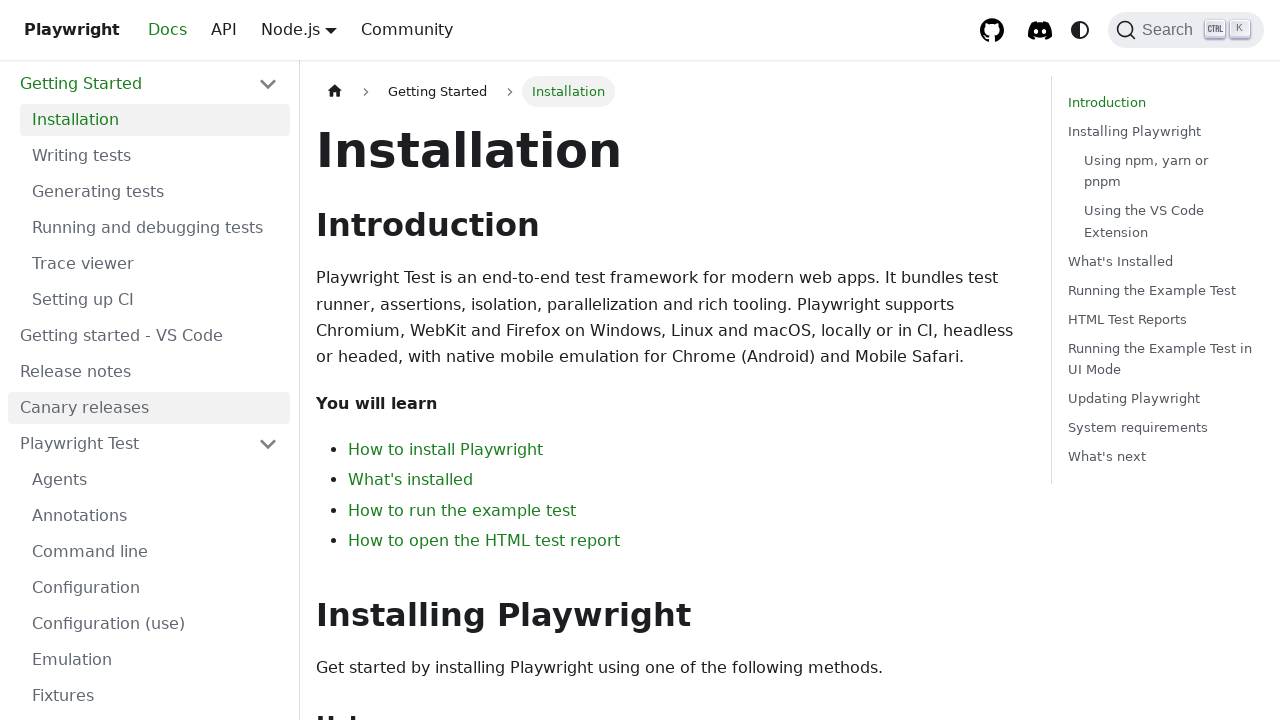

Navigated to intro page (URL verified)
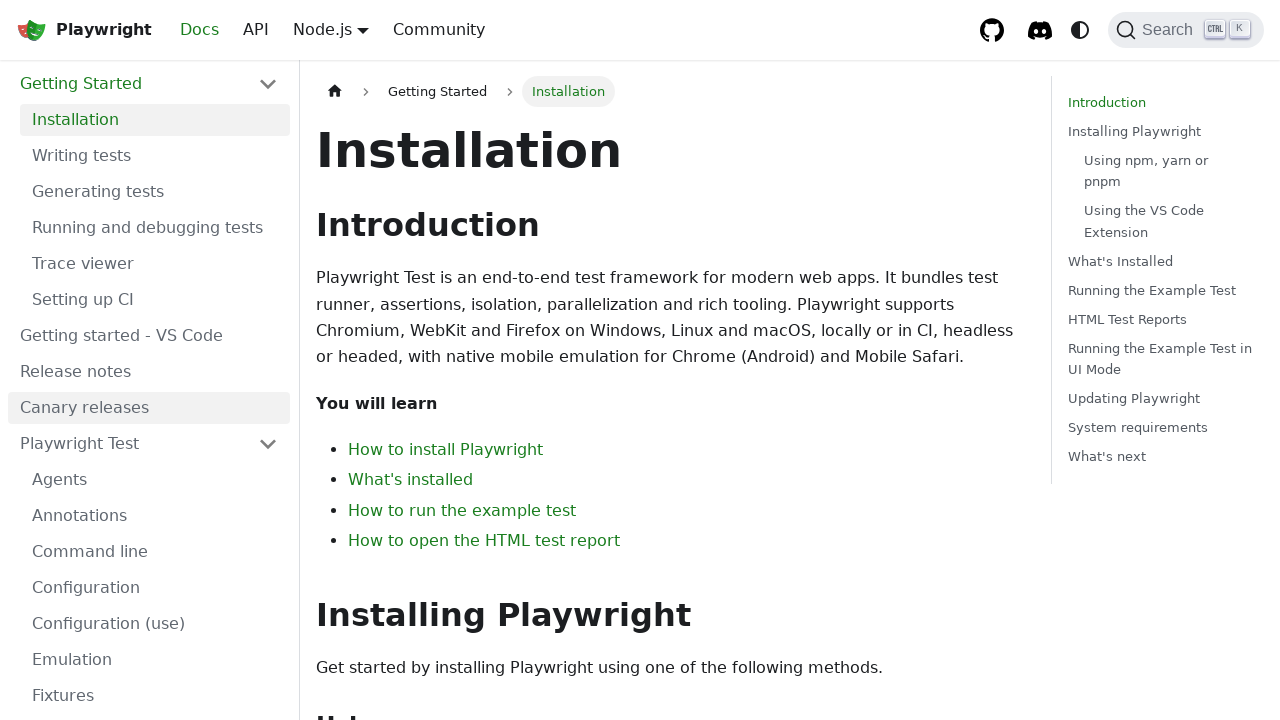

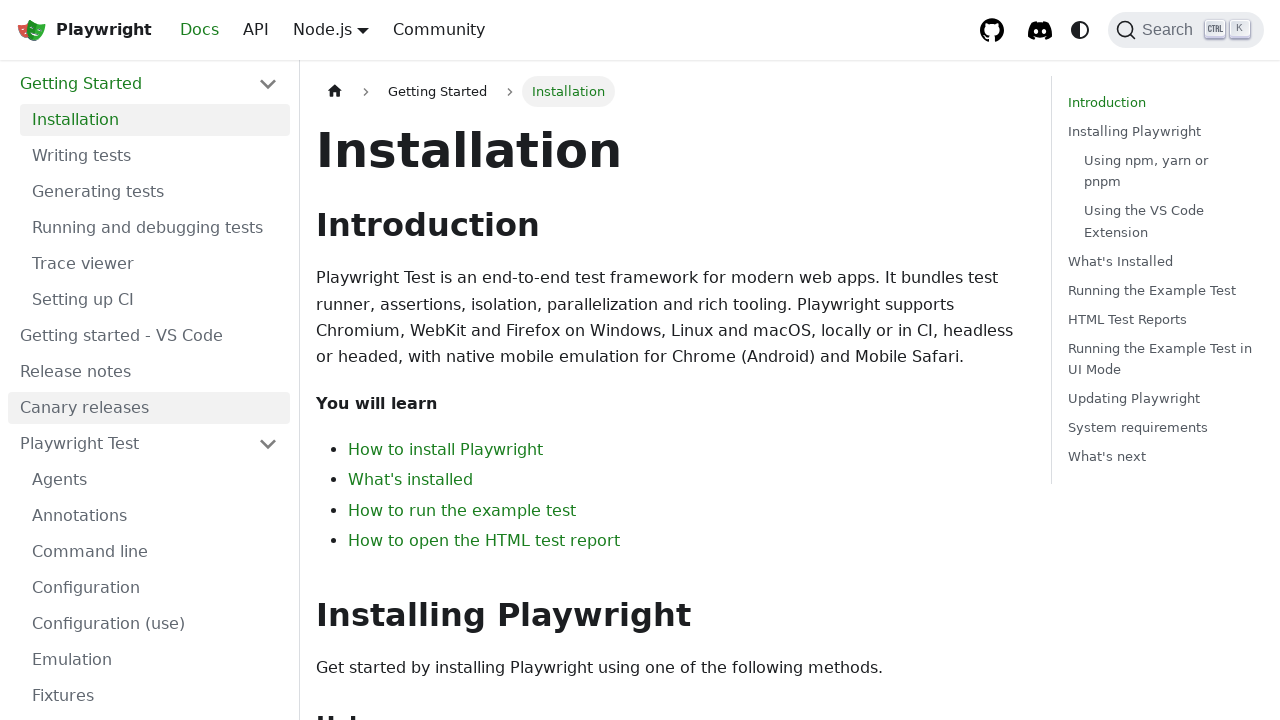